Tests dynamic loading functionality by clicking a Start button and waiting for hidden content to appear, then verifying the loaded text contains "Hello World!"

Starting URL: https://the-internet.herokuapp.com/dynamic_loading/1

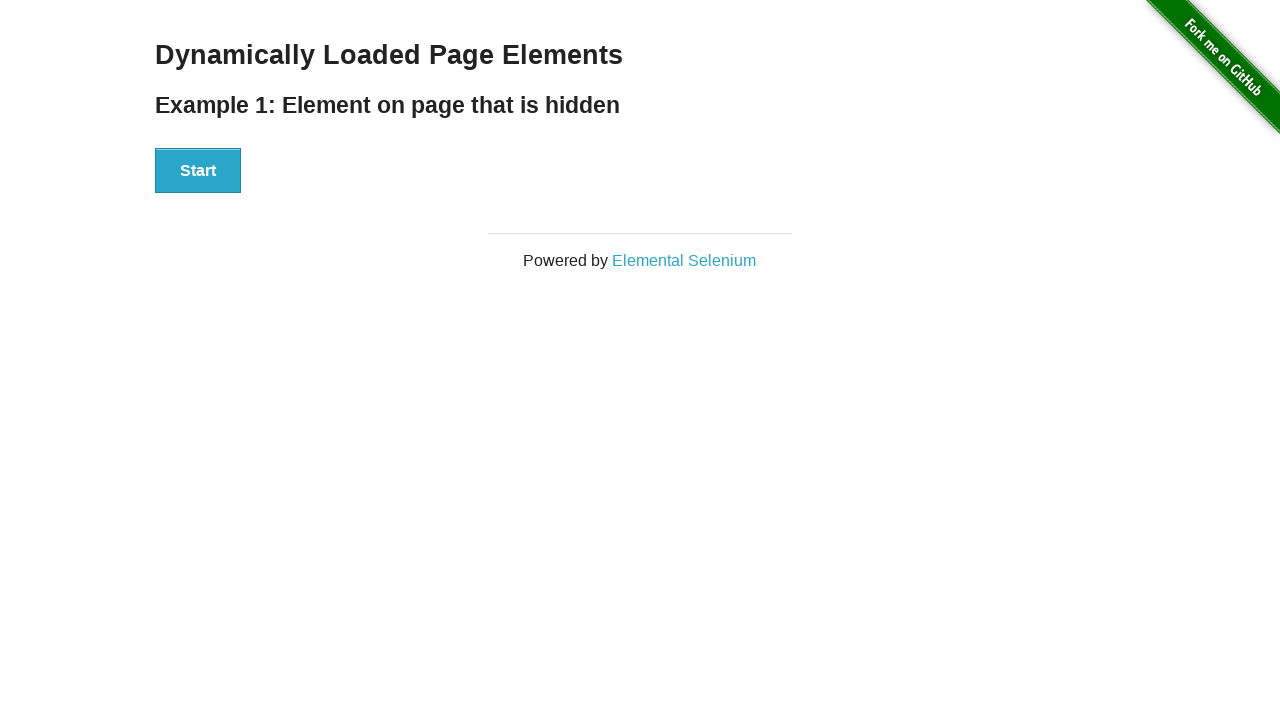

Navigated to dynamic loading test page
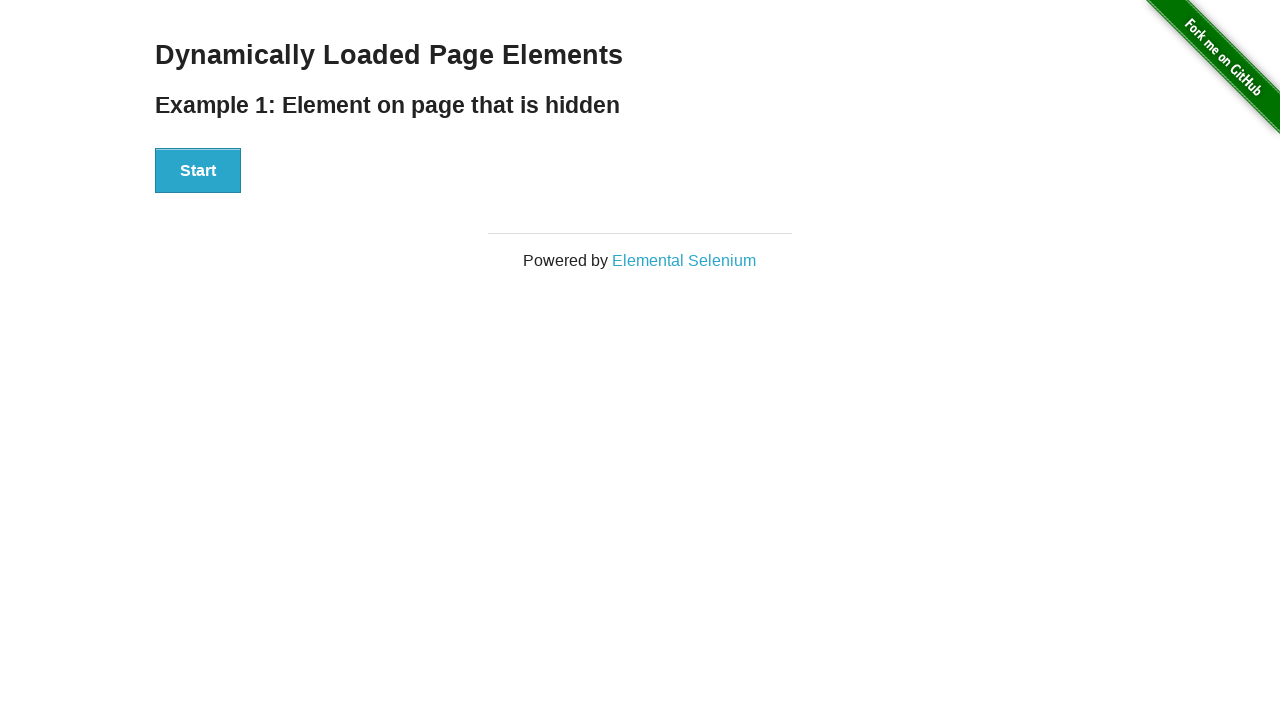

Clicked the Start button to trigger dynamic loading at (198, 171) on xpath=//button[.='Start']
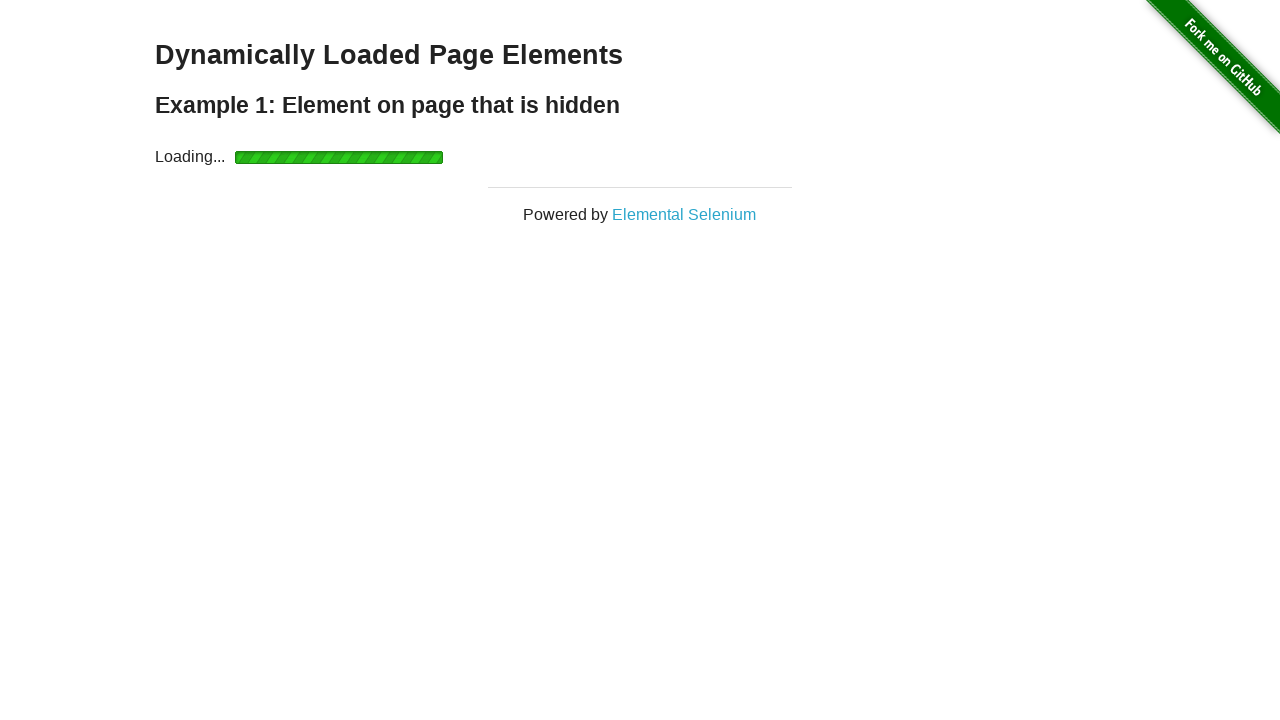

Waited for hidden content to appear with #finish selector
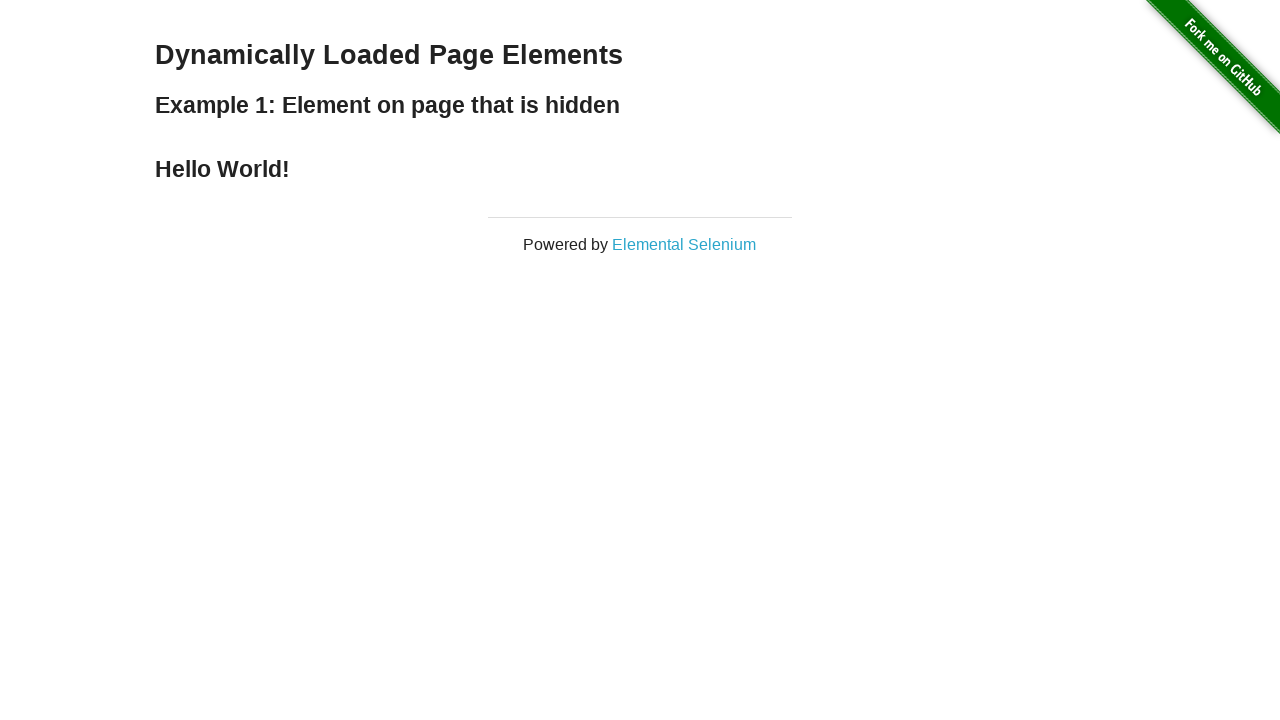

Retrieved text content from loaded element
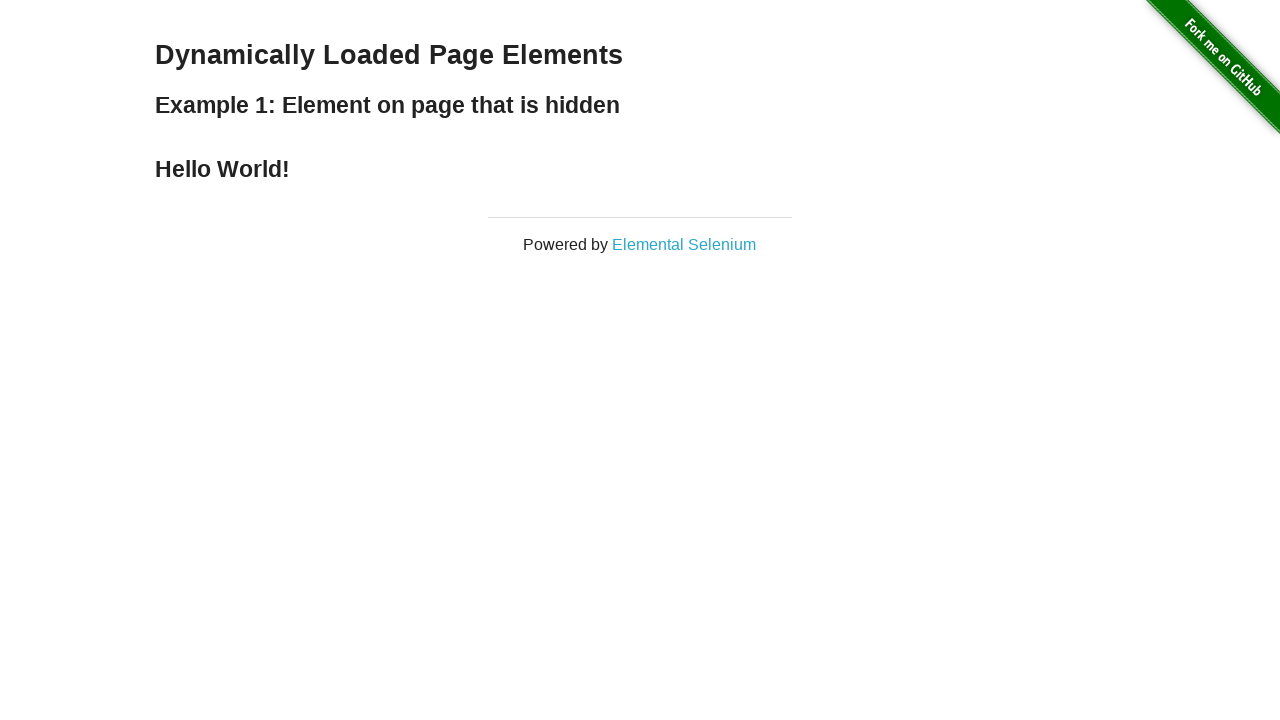

Verified that loaded text contains 'Hello World!'
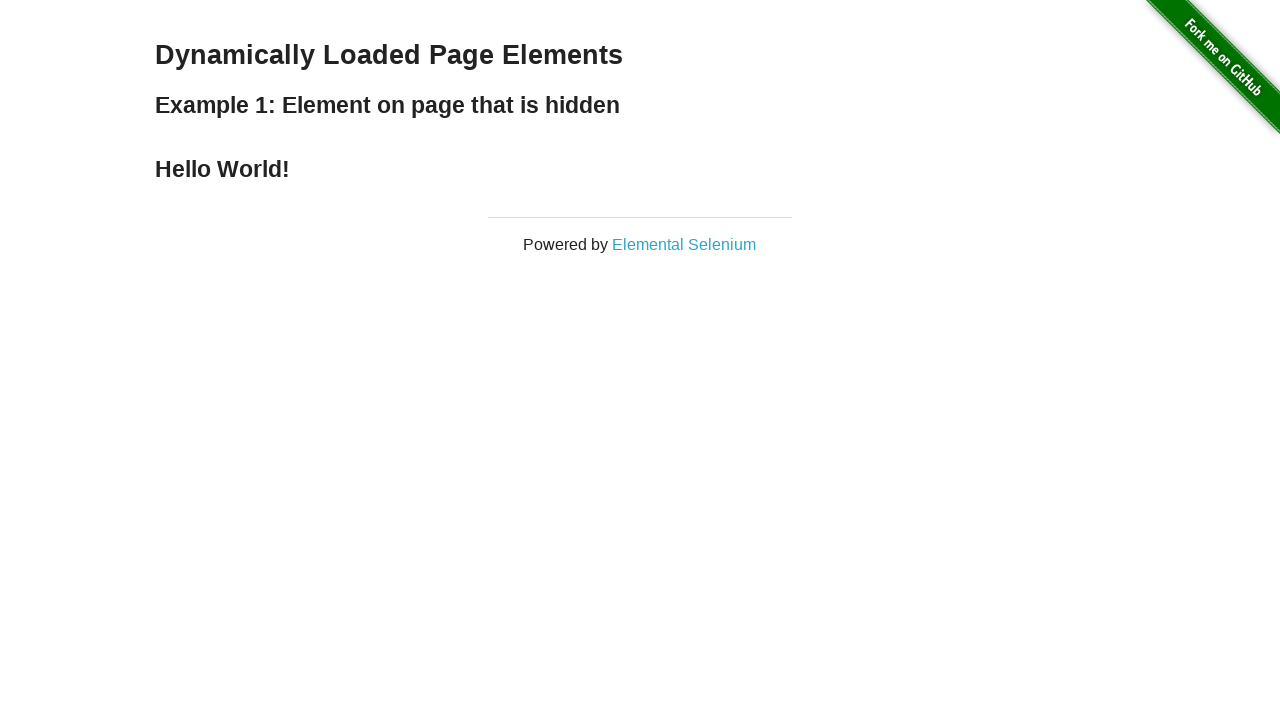

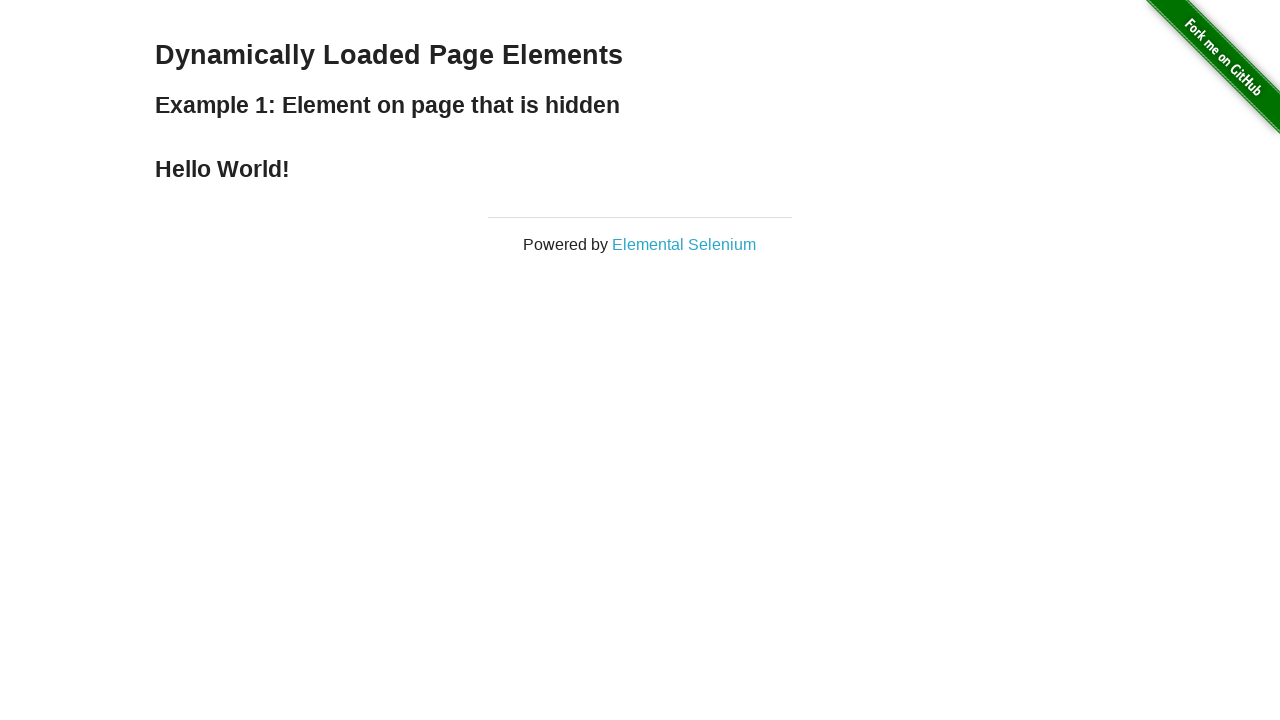